Tests that entered text is trimmed when saving edits

Starting URL: https://demo.playwright.dev/todomvc

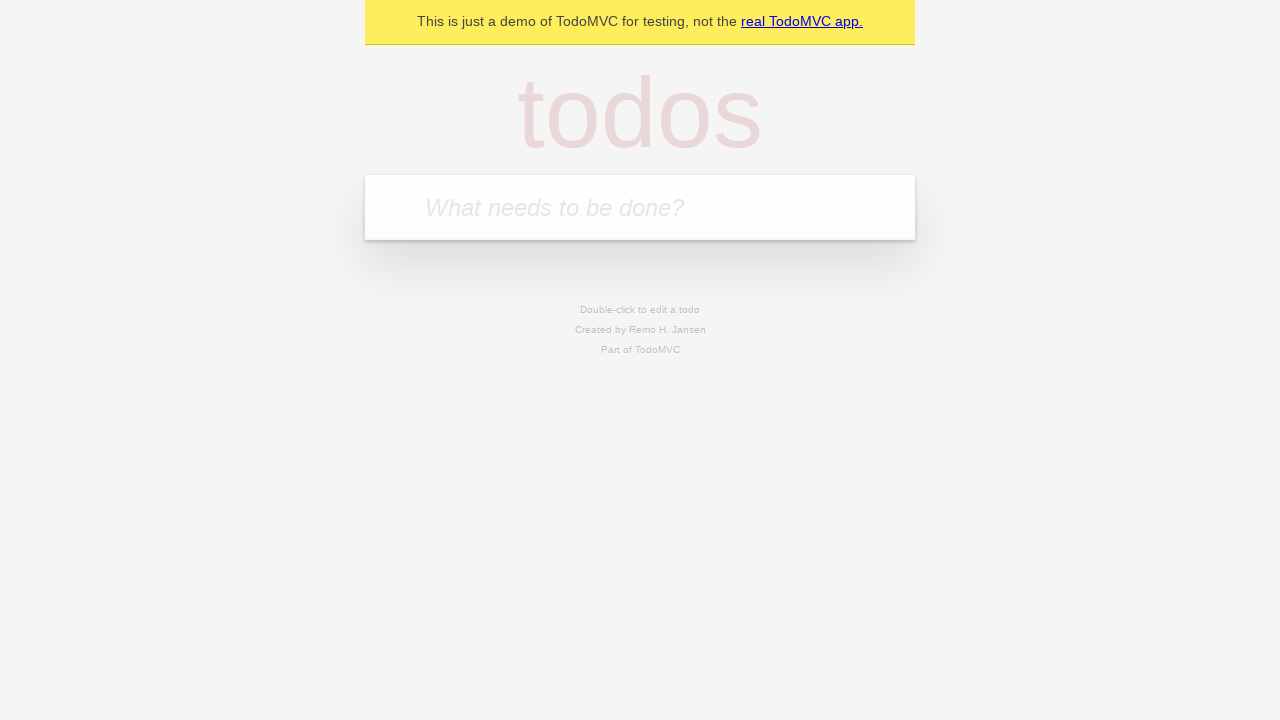

Filled new todo field with 'buy some cheese' on .new-todo
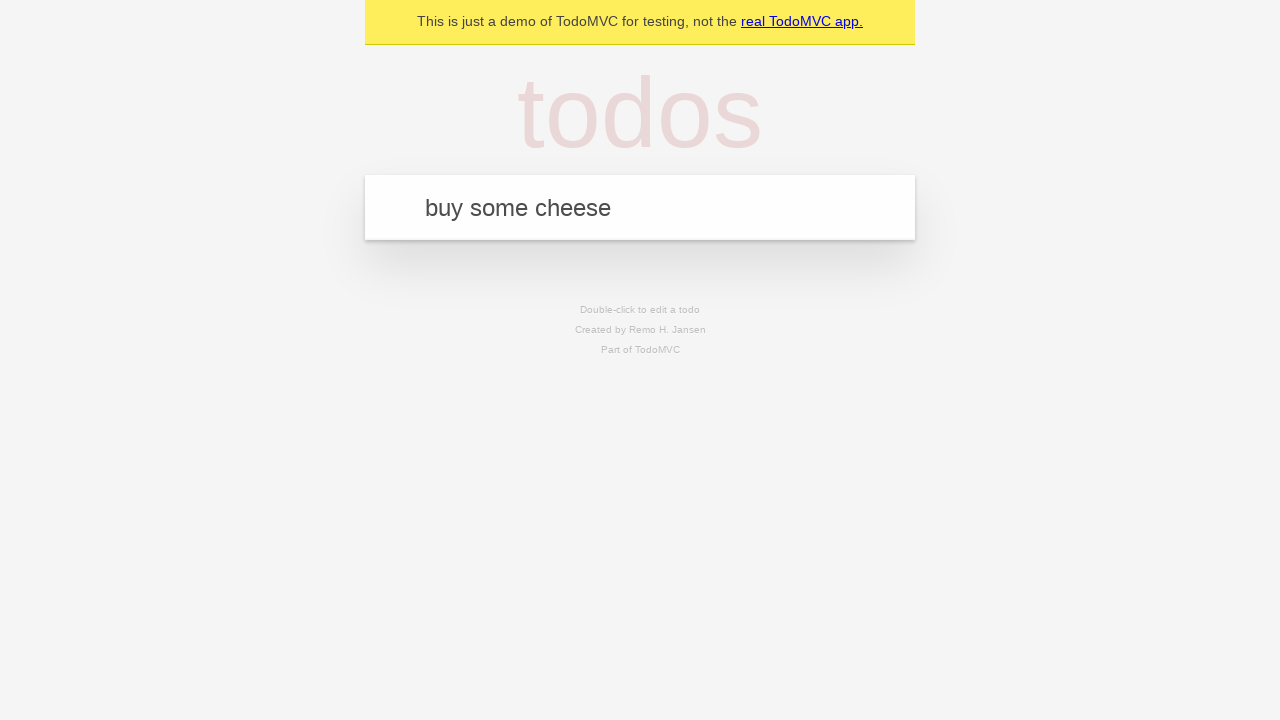

Pressed Enter to create first todo on .new-todo
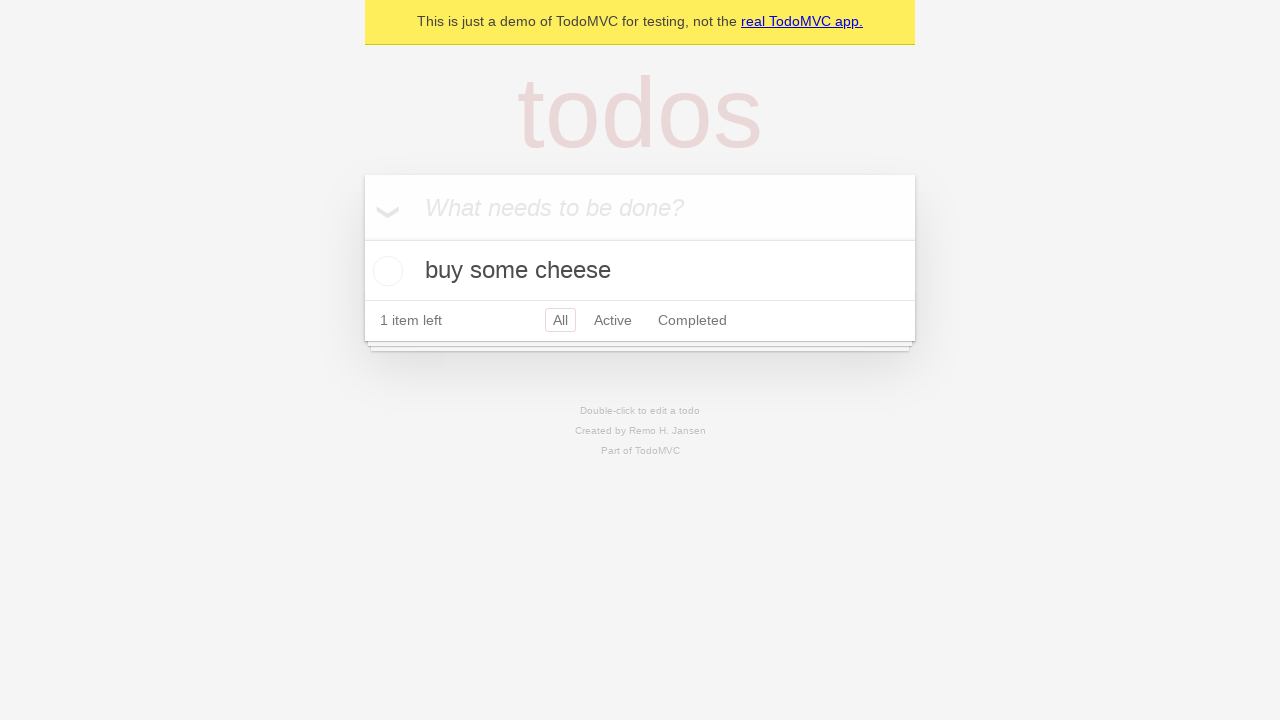

Filled new todo field with 'feed the cat' on .new-todo
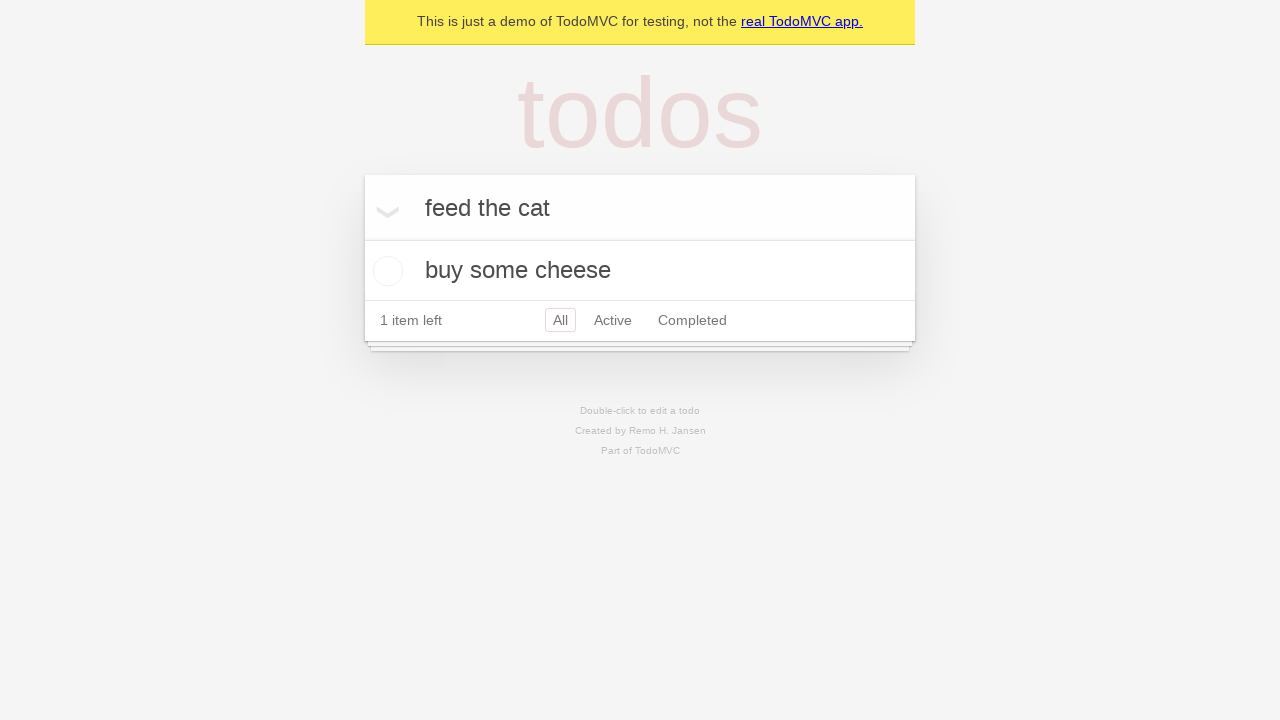

Pressed Enter to create second todo on .new-todo
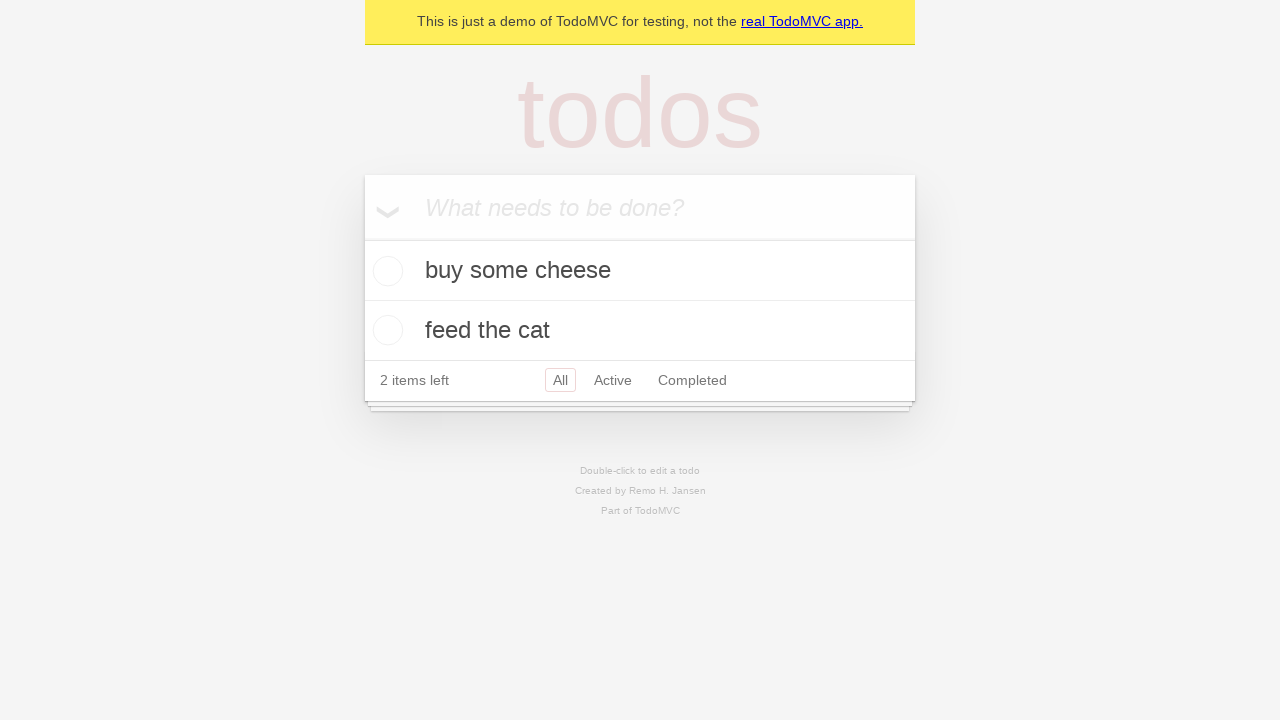

Filled new todo field with 'book a doctors appointment' on .new-todo
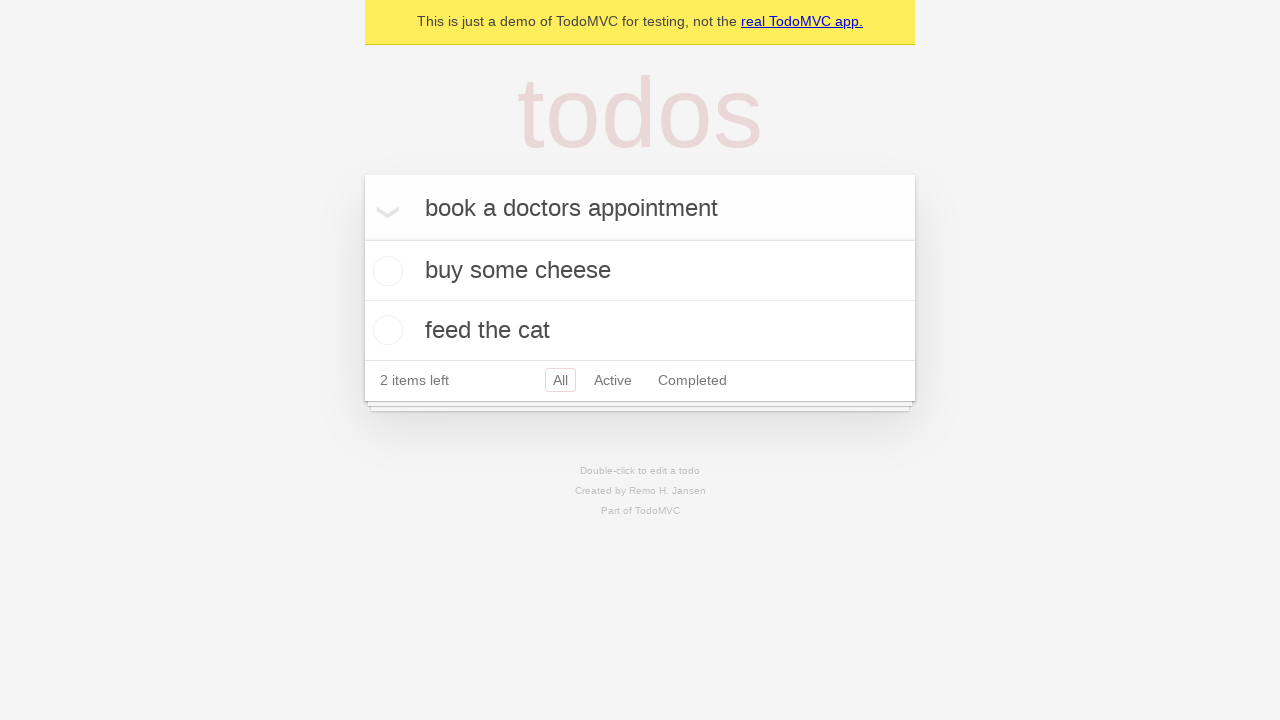

Pressed Enter to create third todo on .new-todo
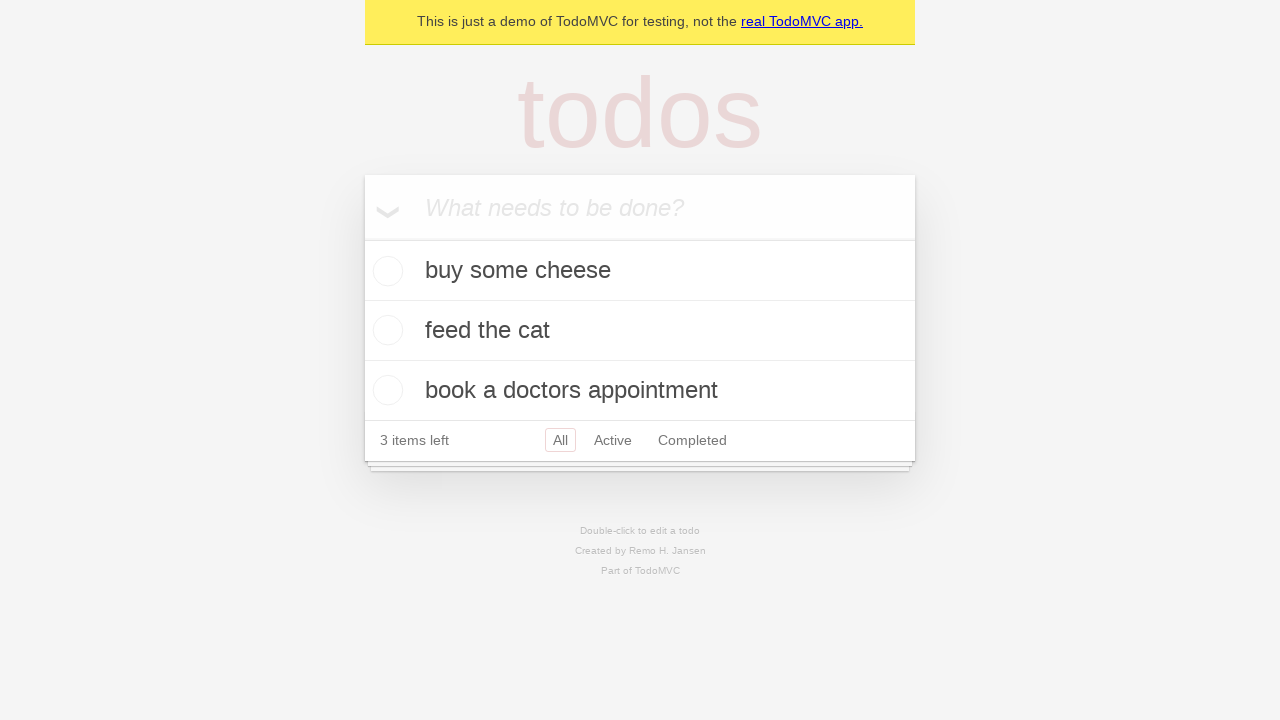

Double-clicked second todo to enter edit mode at (640, 331) on .todo-list li >> nth=1
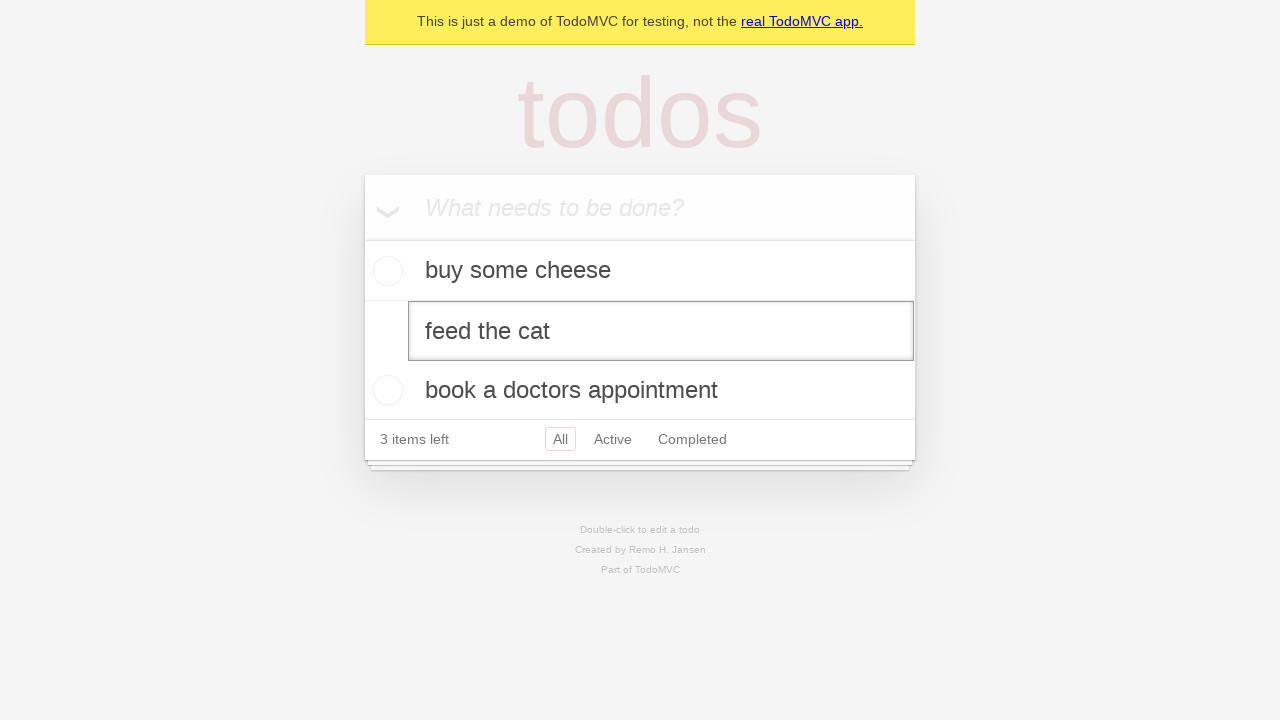

Filled edit field with text containing leading and trailing whitespace on .todo-list li >> nth=1 >> .edit
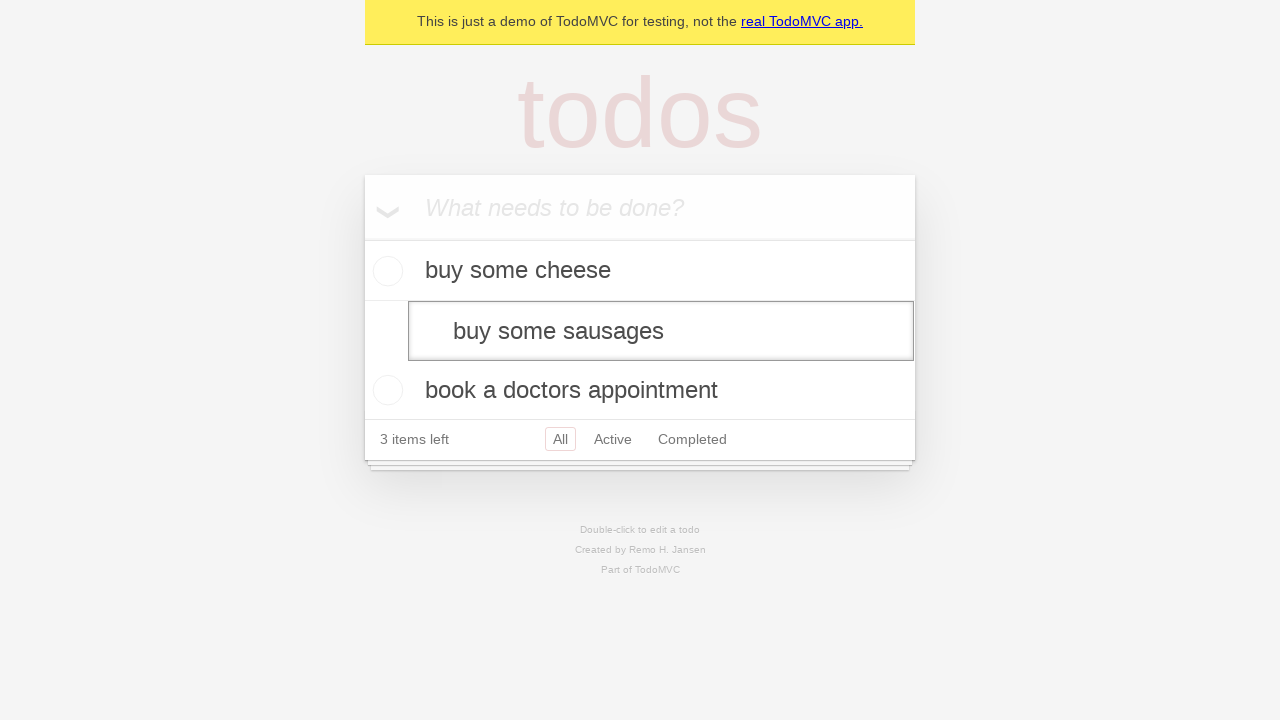

Pressed Enter to save edited todo with trimmed text on .todo-list li >> nth=1 >> .edit
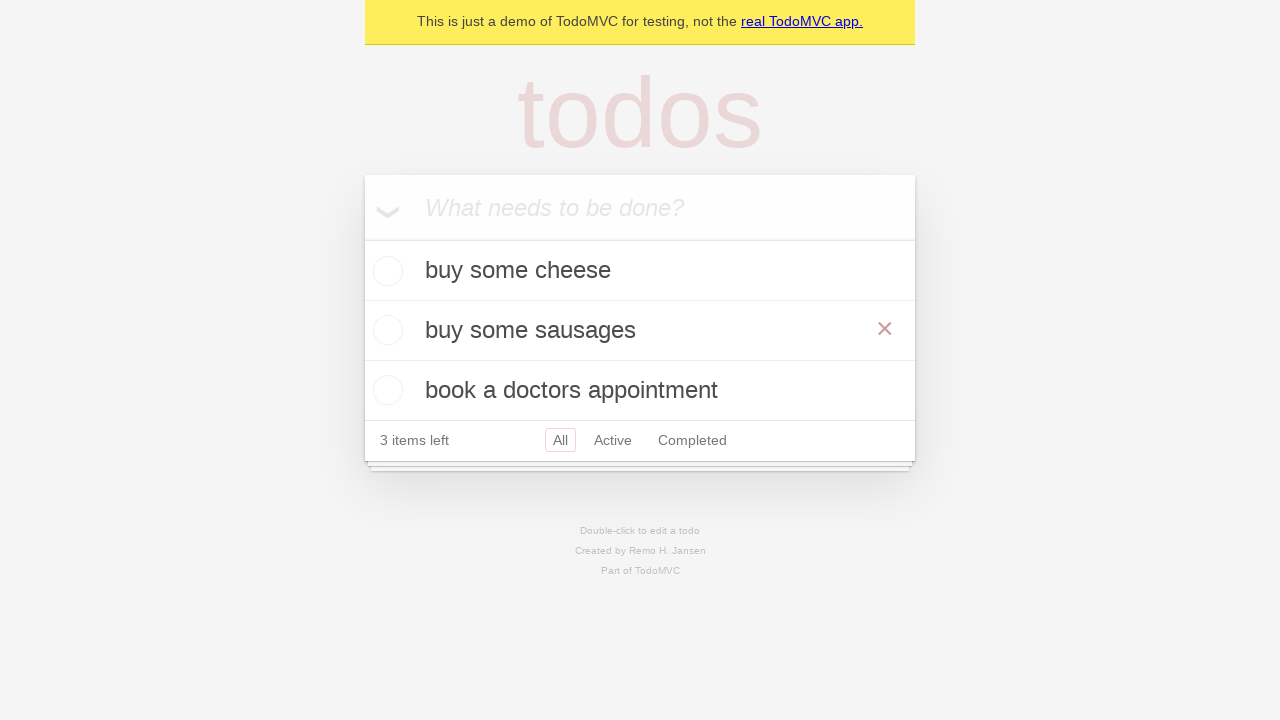

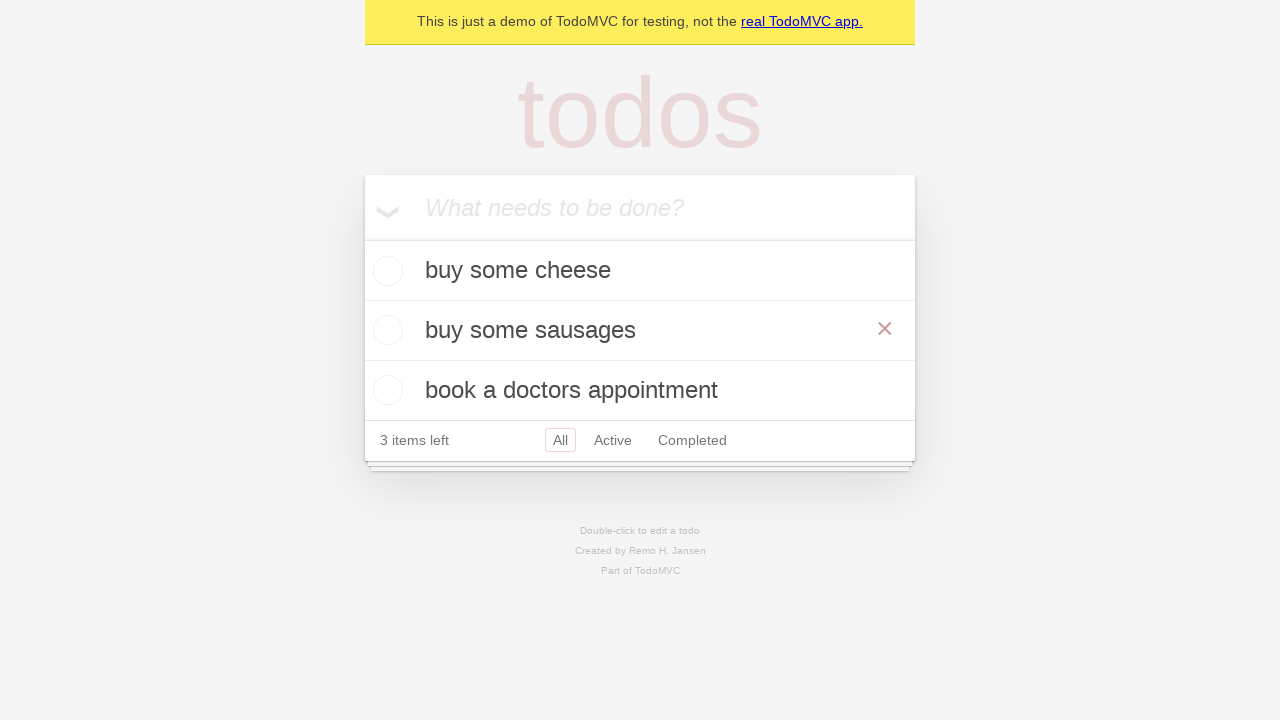